Tests opening a new window and switching to it by clicking the Open Window button

Starting URL: https://rahulshettyacademy.com/AutomationPractice/

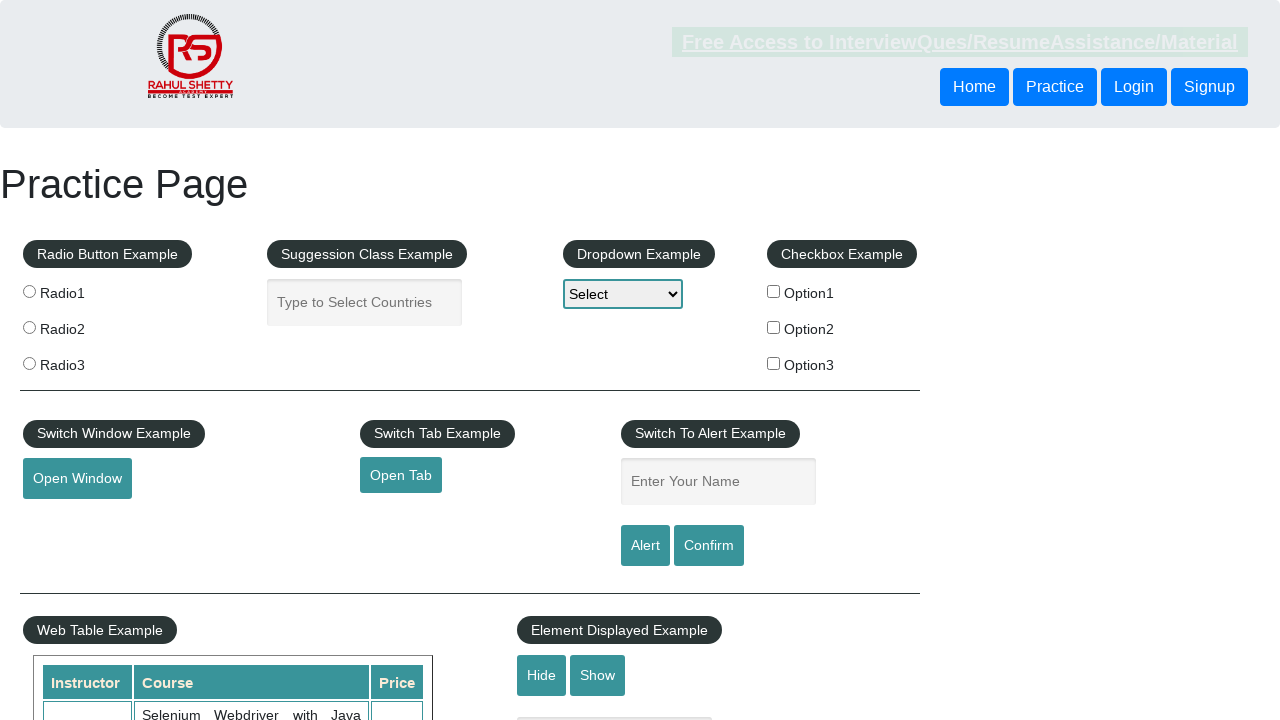

Clicked Open Window button to open new window at (77, 479) on button:has-text('Open Window')
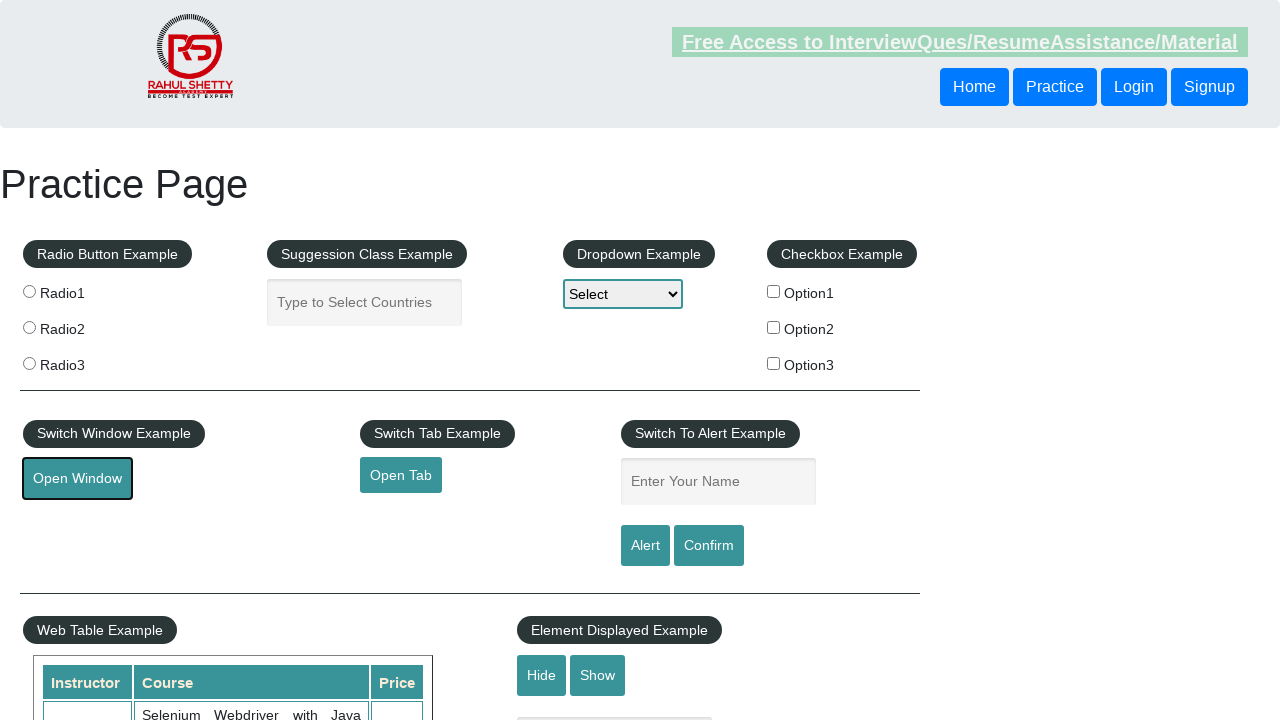

New window opened and captured
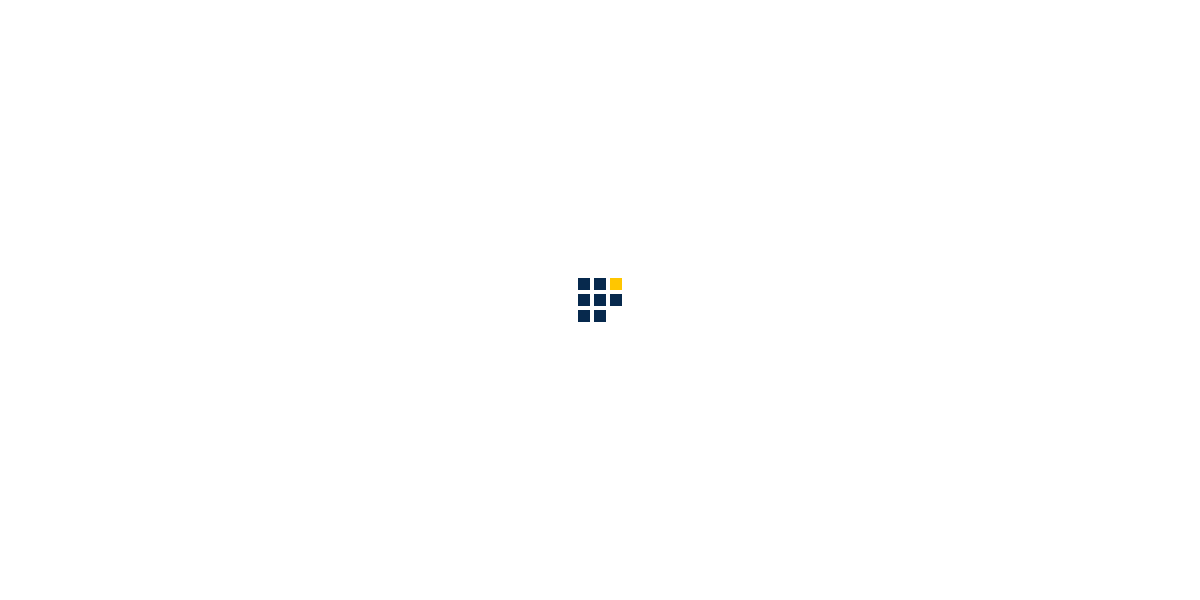

New window page load state completed
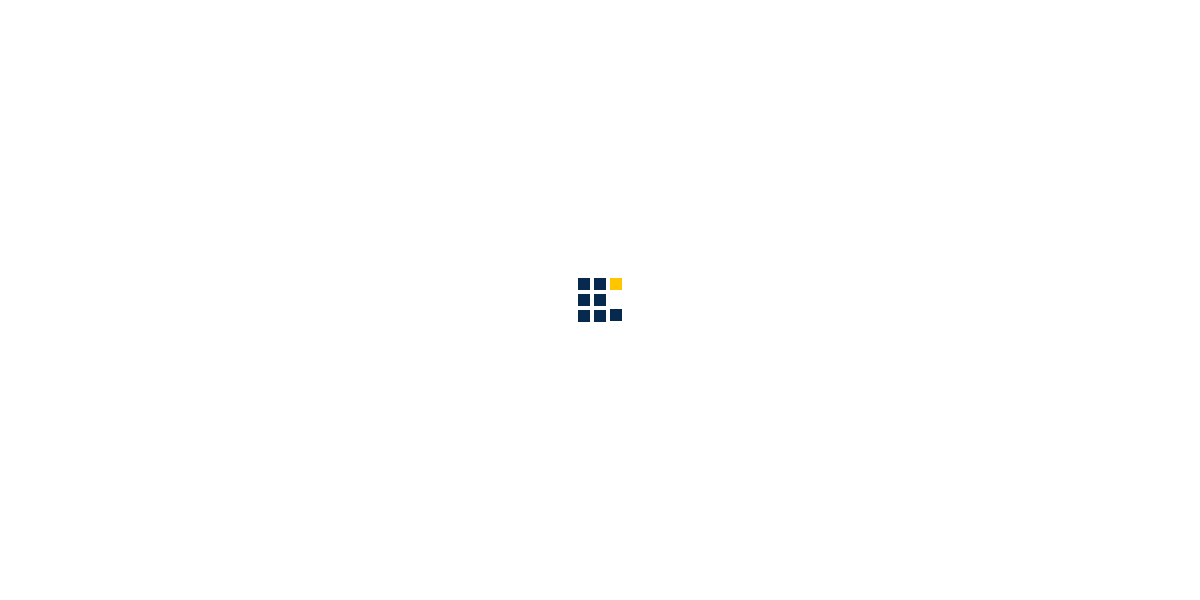

Verified new window title contains 'QAClick Academy'
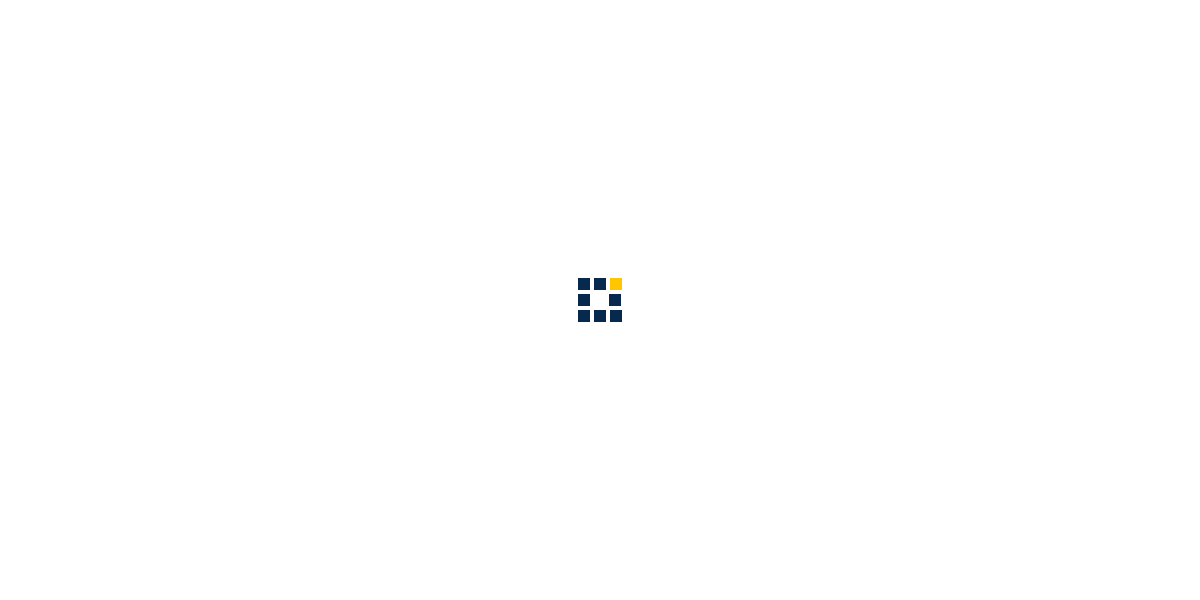

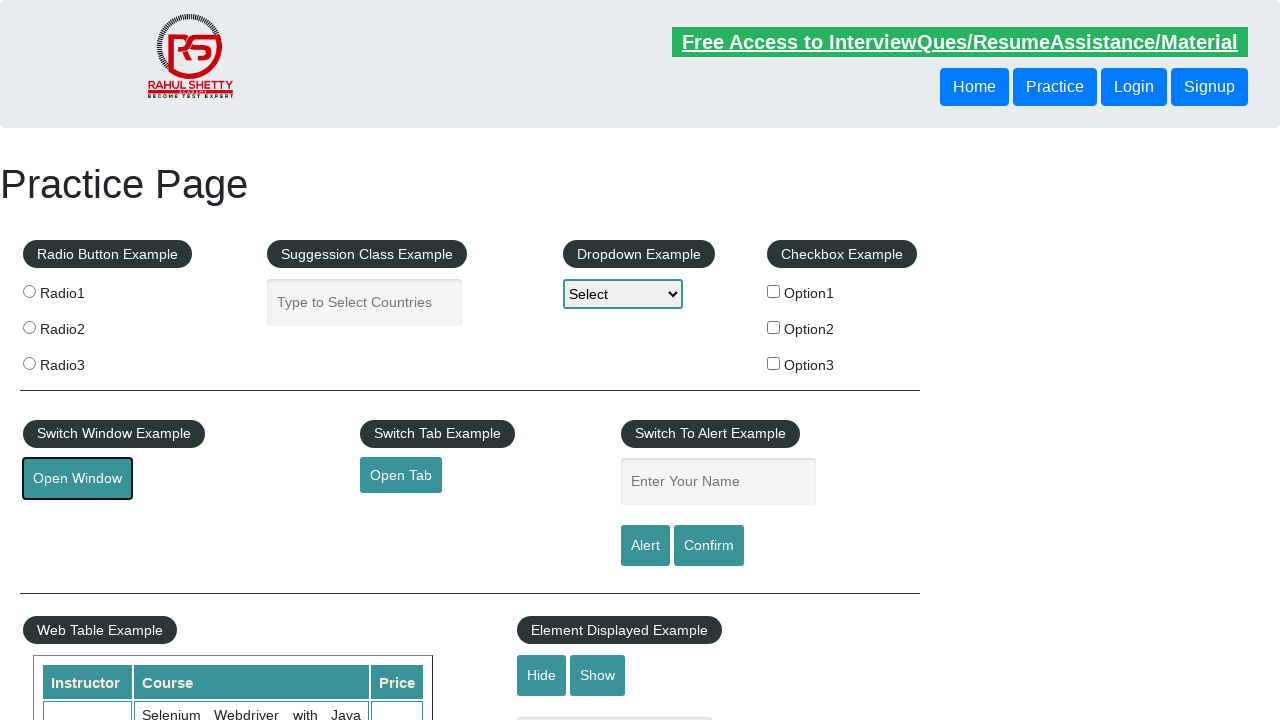